Tests element highlighting by navigating to a page with many elements, locating a specific element by ID, and applying a visual highlight (red dashed border) using JavaScript to verify the correct locator is being used.

Starting URL: http://the-internet.herokuapp.com/large

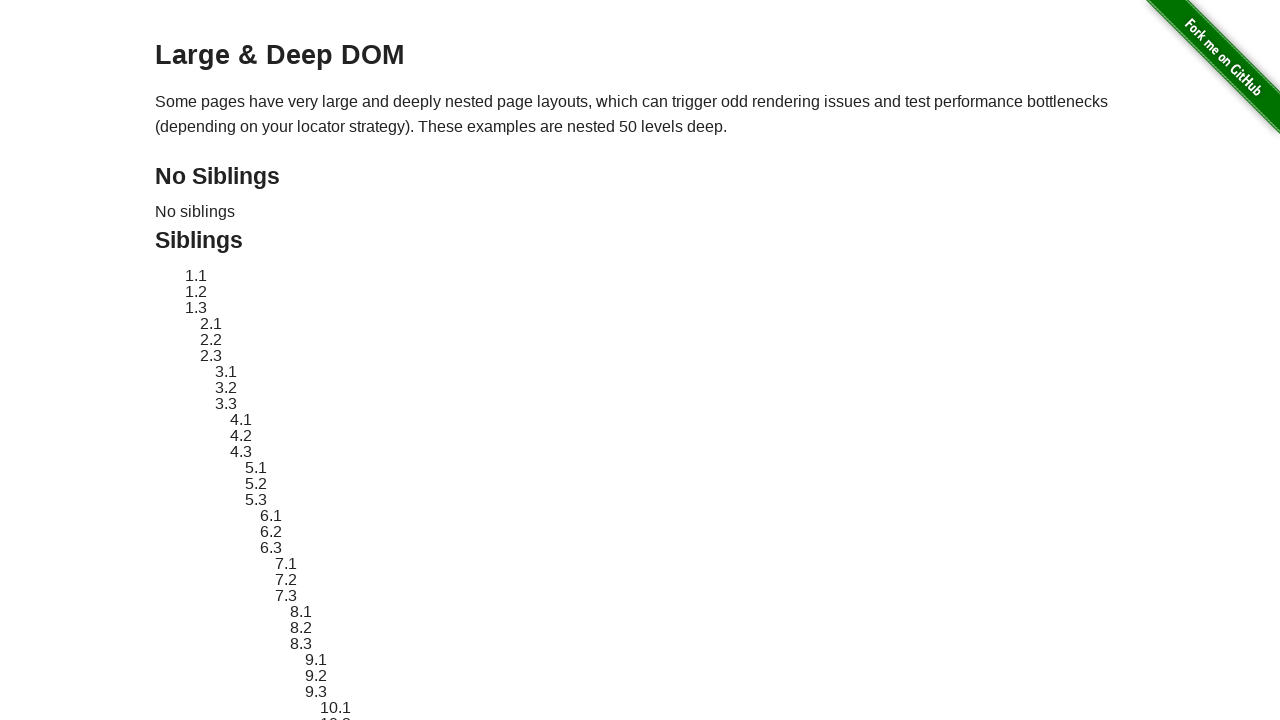

Located target element with ID 'sibling-2.3'
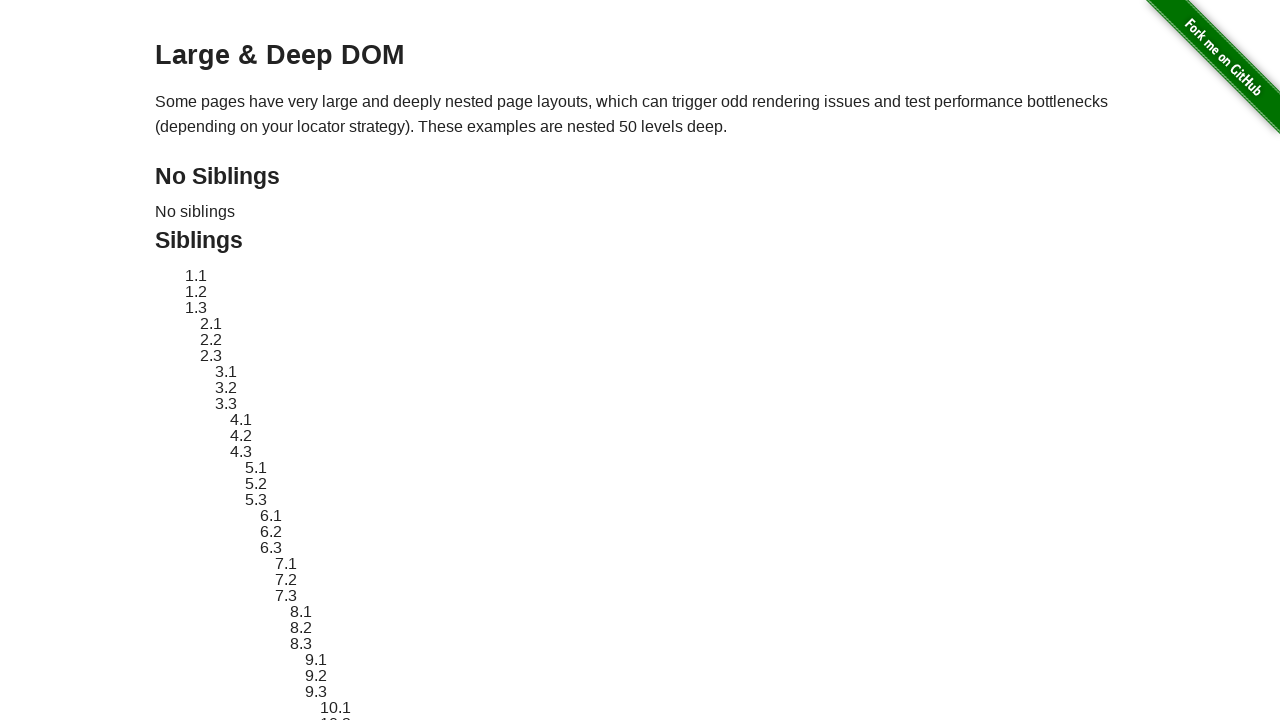

Target element became visible
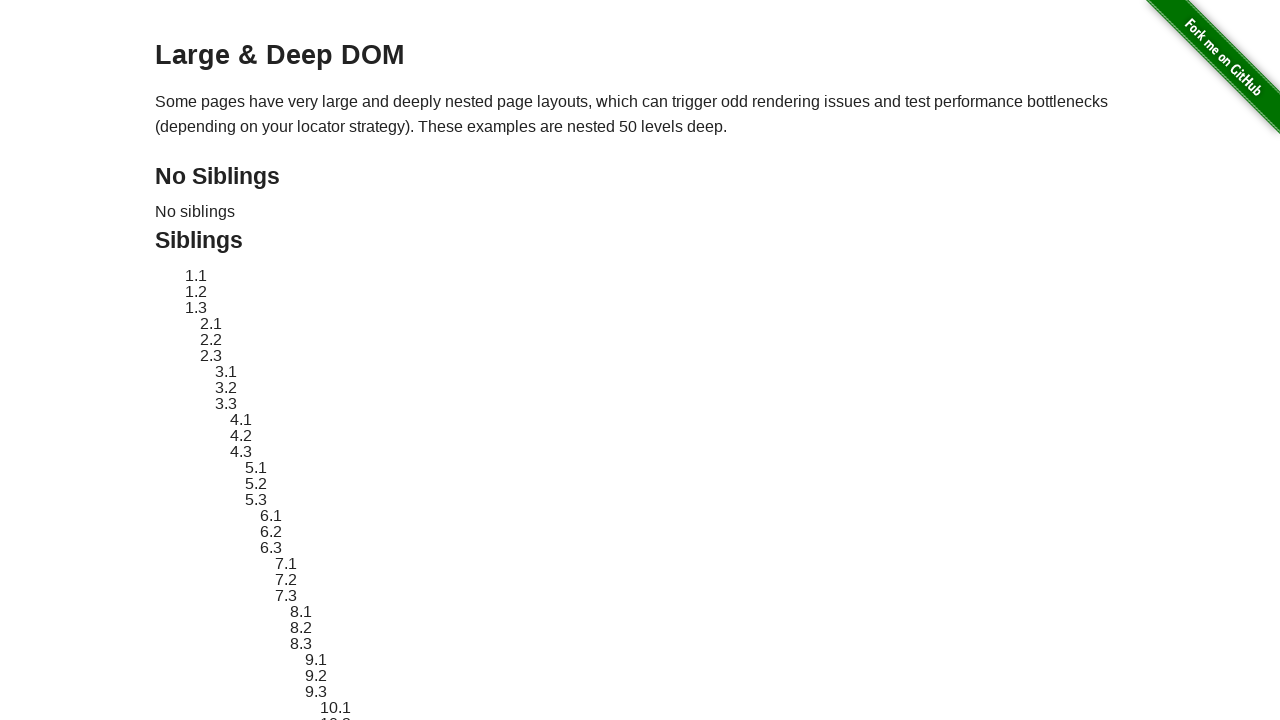

Applied red dashed border highlight to target element
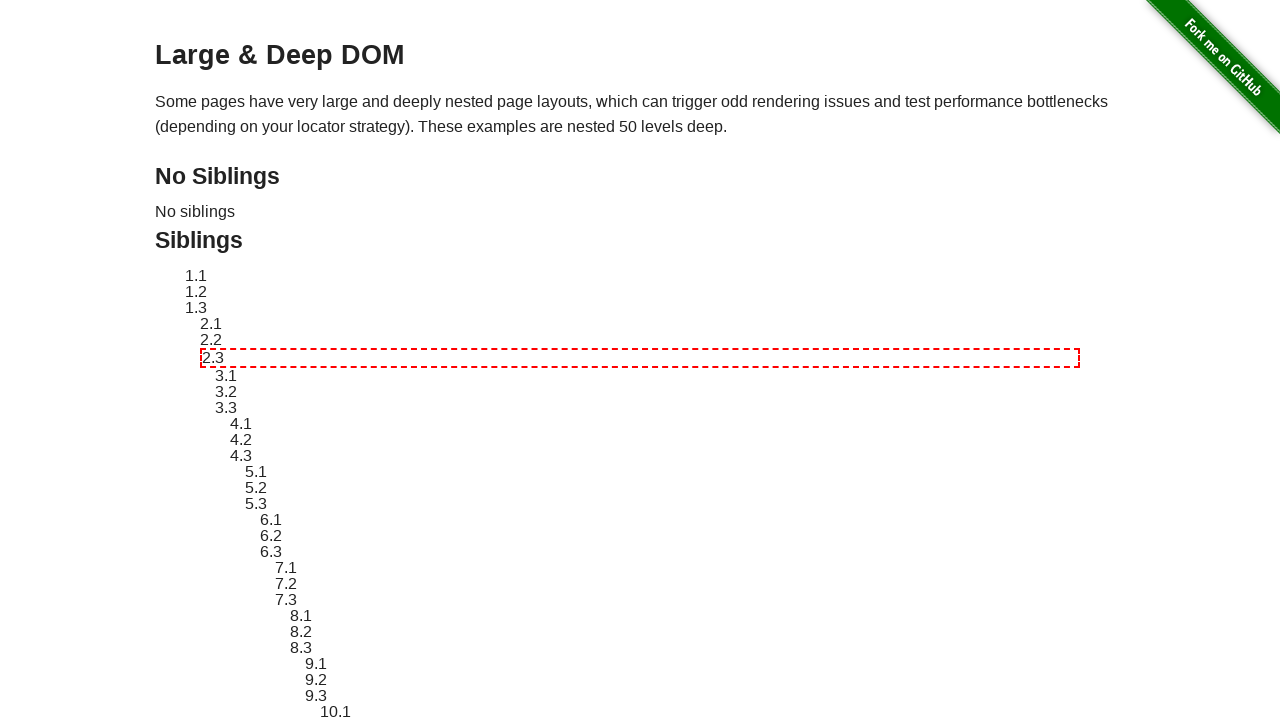

Waited 3 seconds to observe element highlight
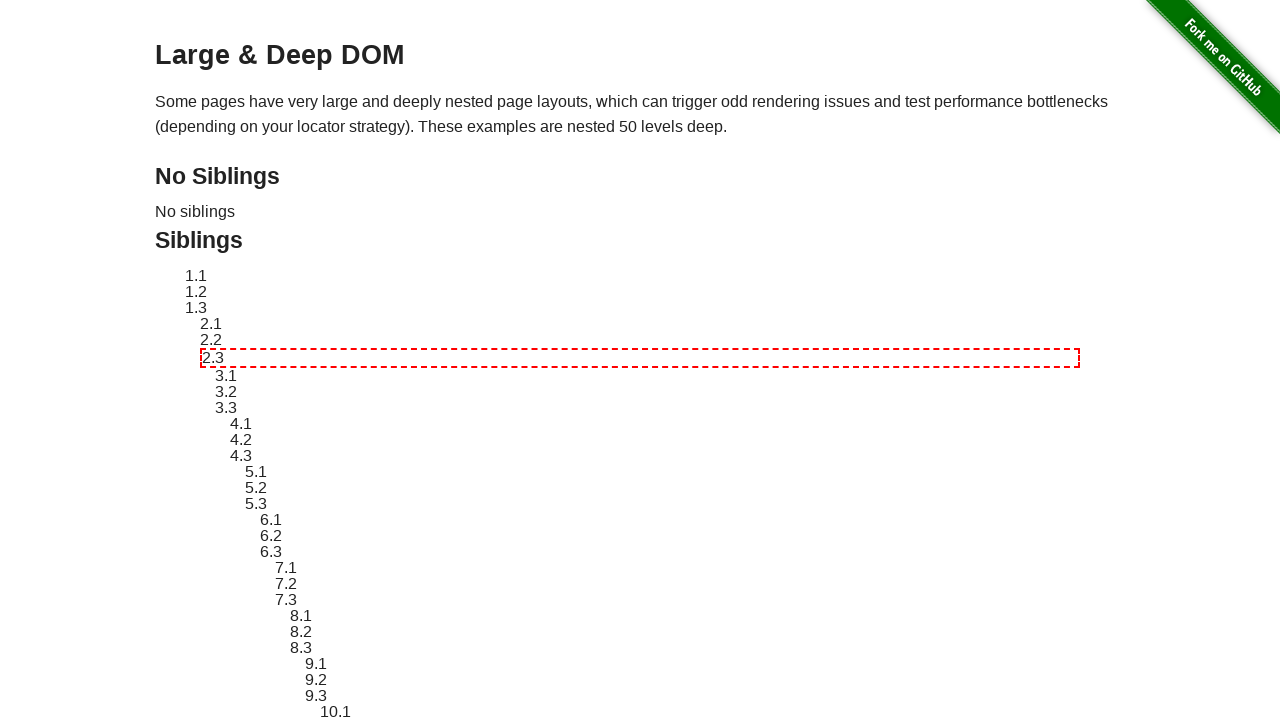

Reverted element style back to original state
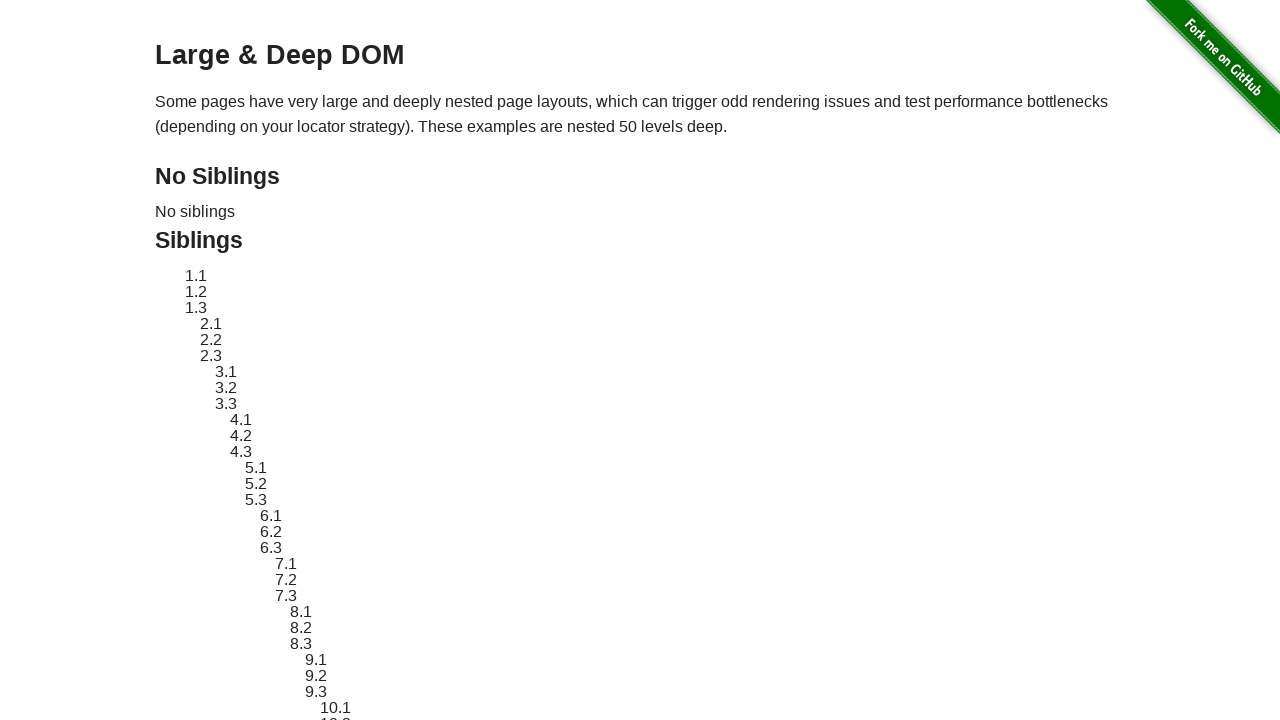

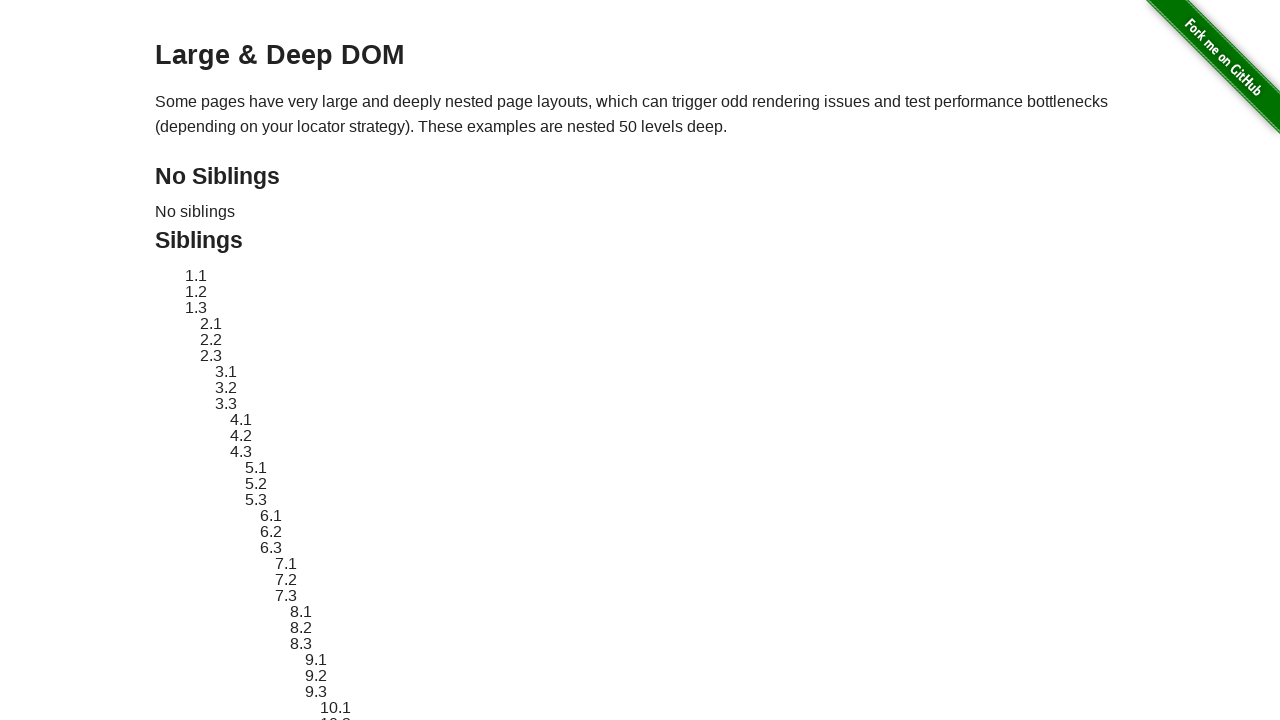